Tests clicking the "Yes" radio button and verifies the success message displays "Yes"

Starting URL: https://demoqa.com/radio-button

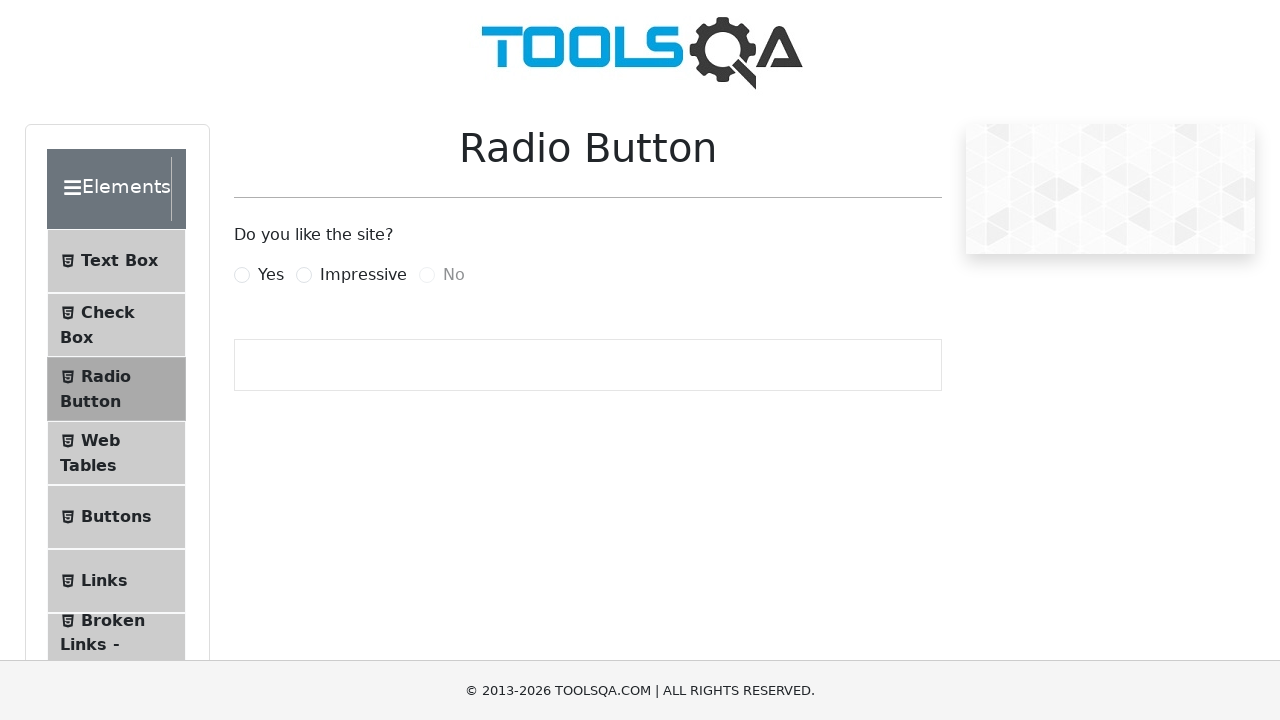

Clicked the 'Yes' radio button label at (271, 275) on label[for='yesRadio']
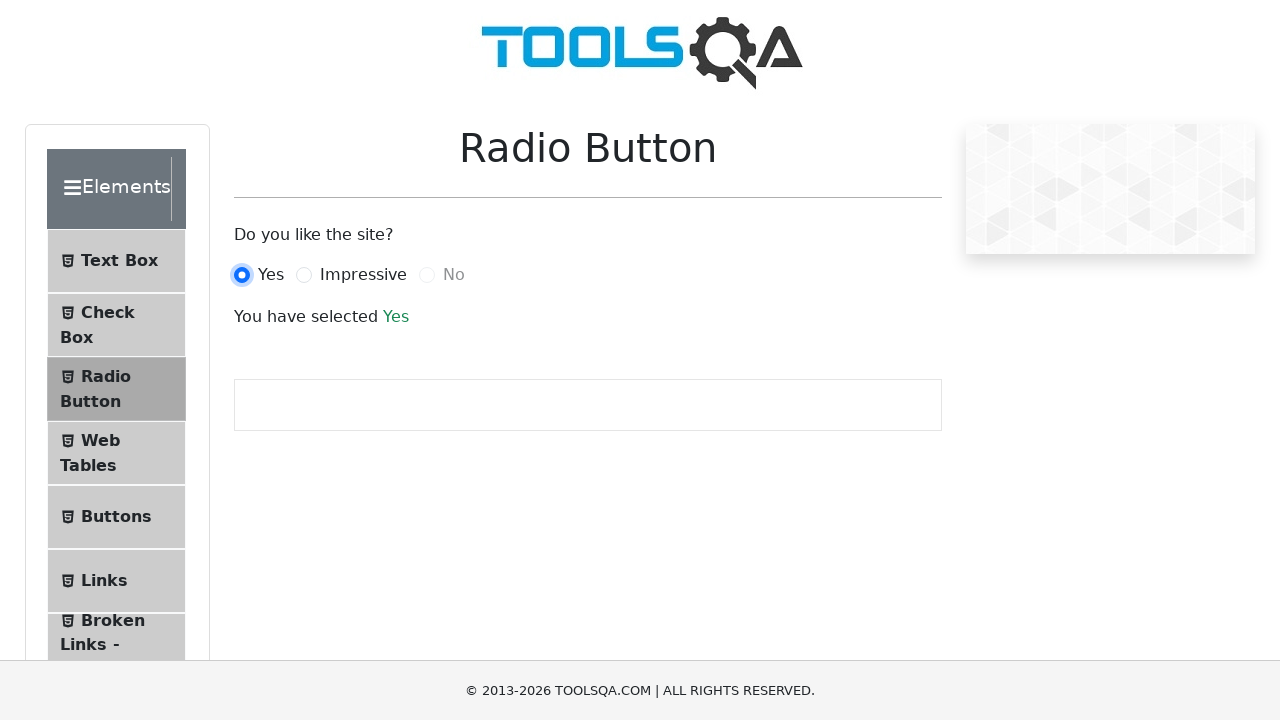

Success message element loaded
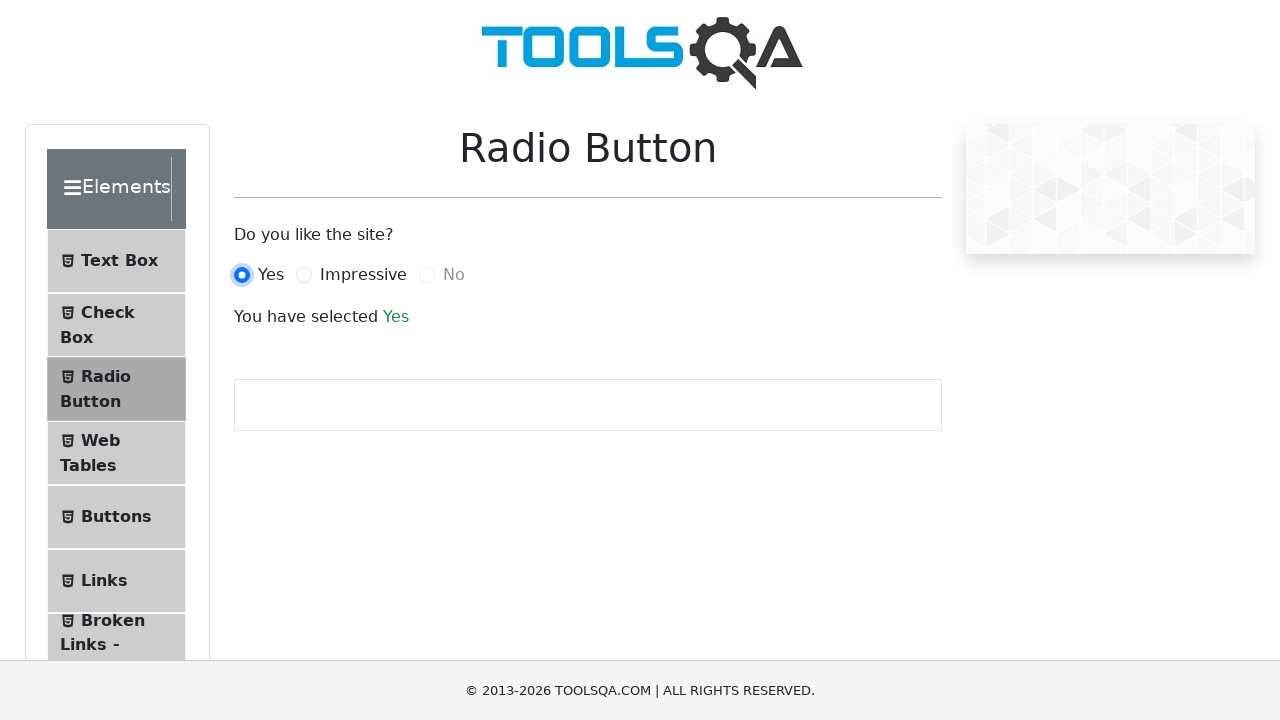

Retrieved success message text: 'Yes'
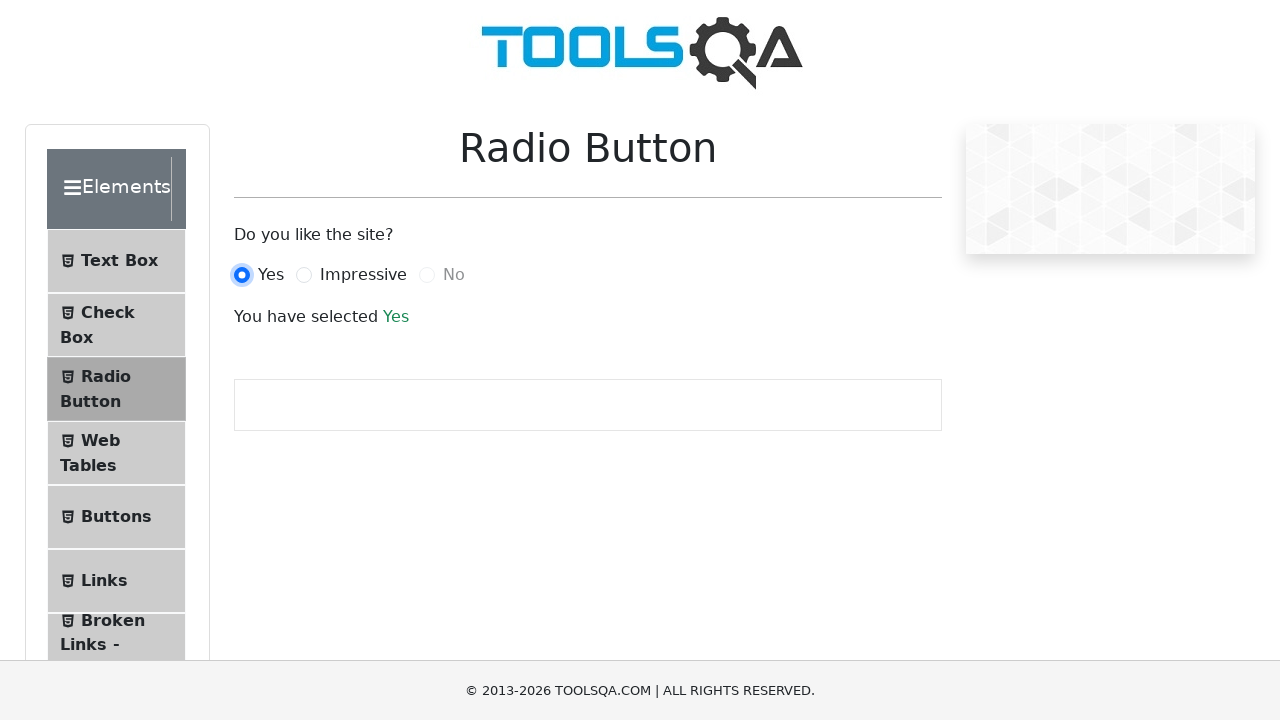

Verified success message displays 'Yes'
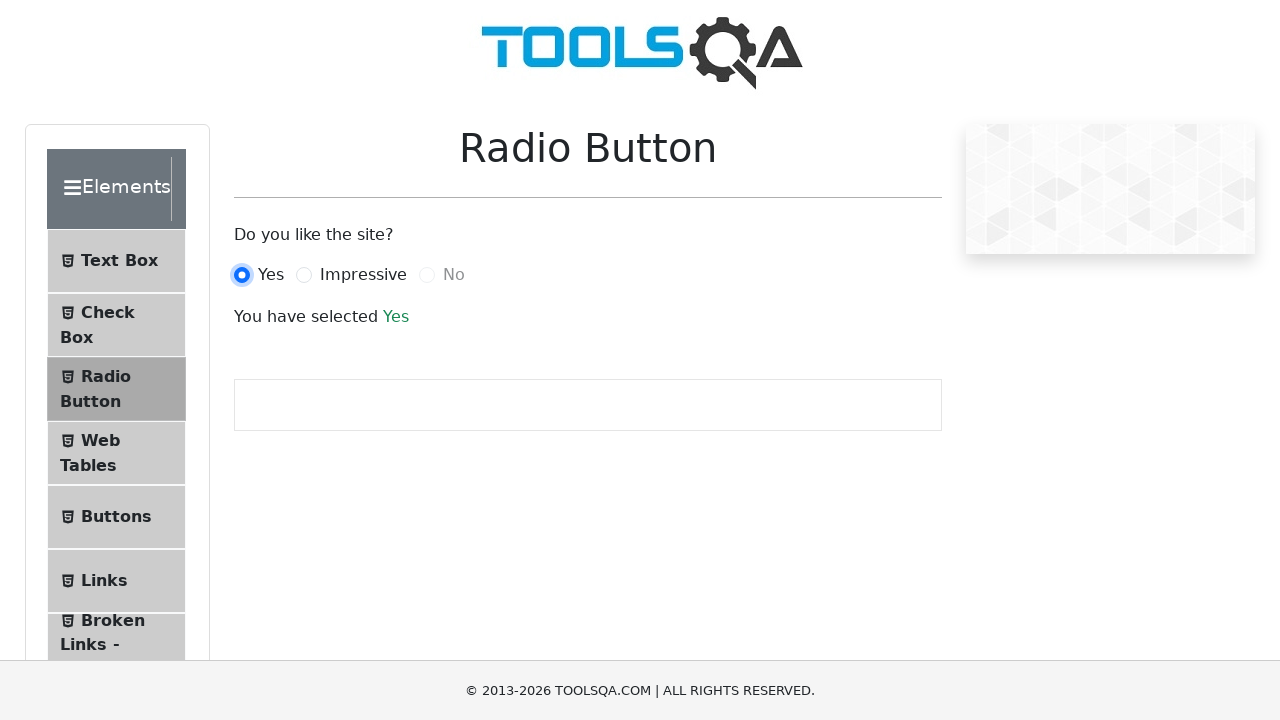

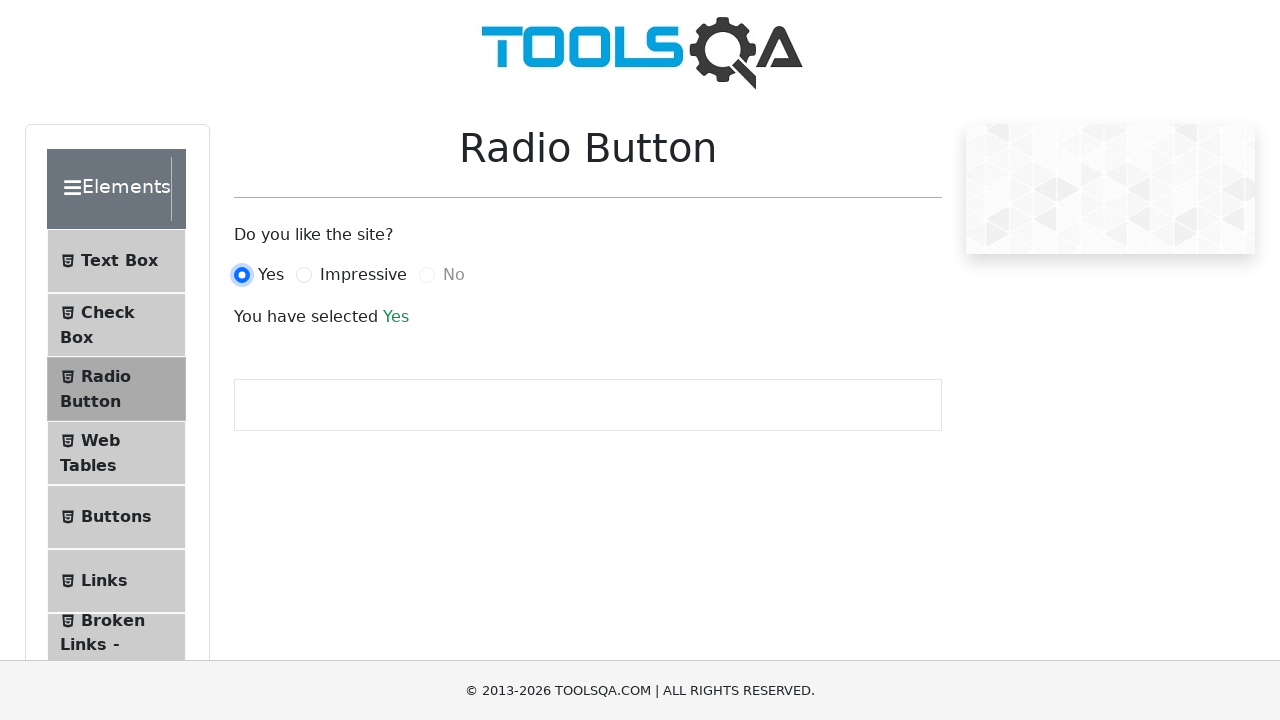